Tests checkbox functionality by checking multiple day-of-week checkboxes (Sunday, Monday, Tuesday) on a test automation practice page

Starting URL: https://testautomationpractice.blogspot.com/

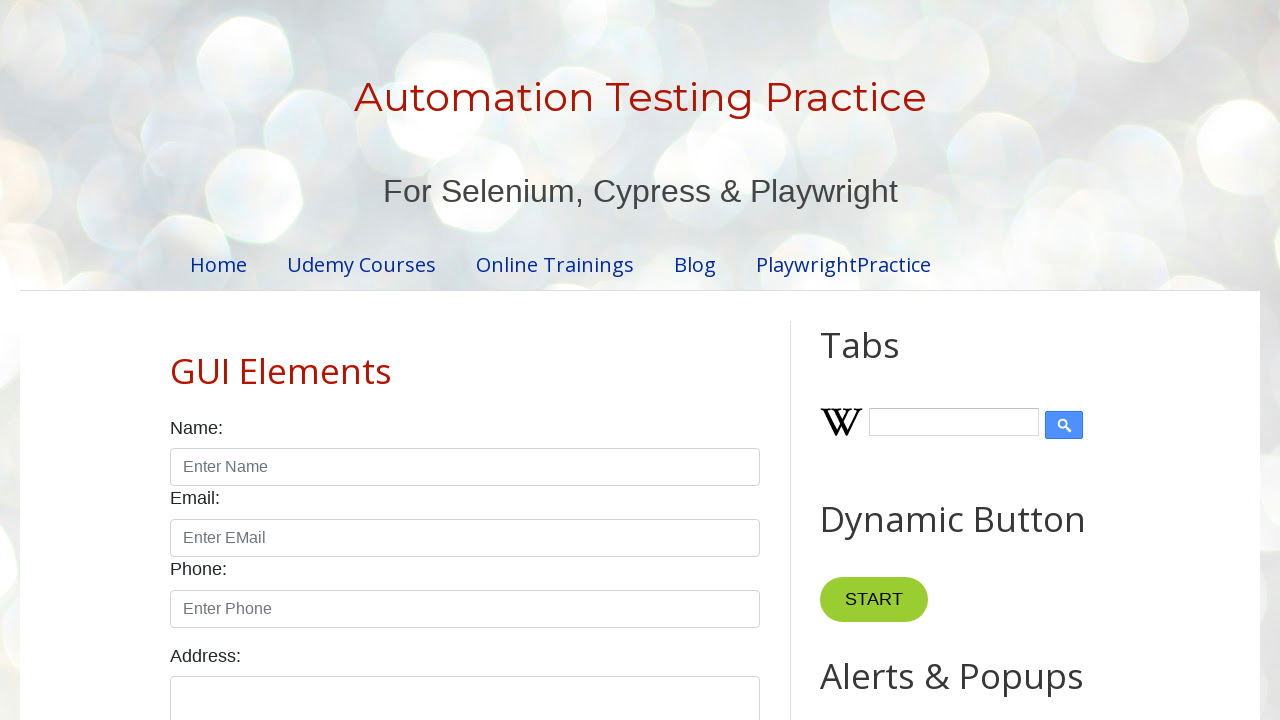

Checked the Sunday checkbox at (176, 360) on #sunday
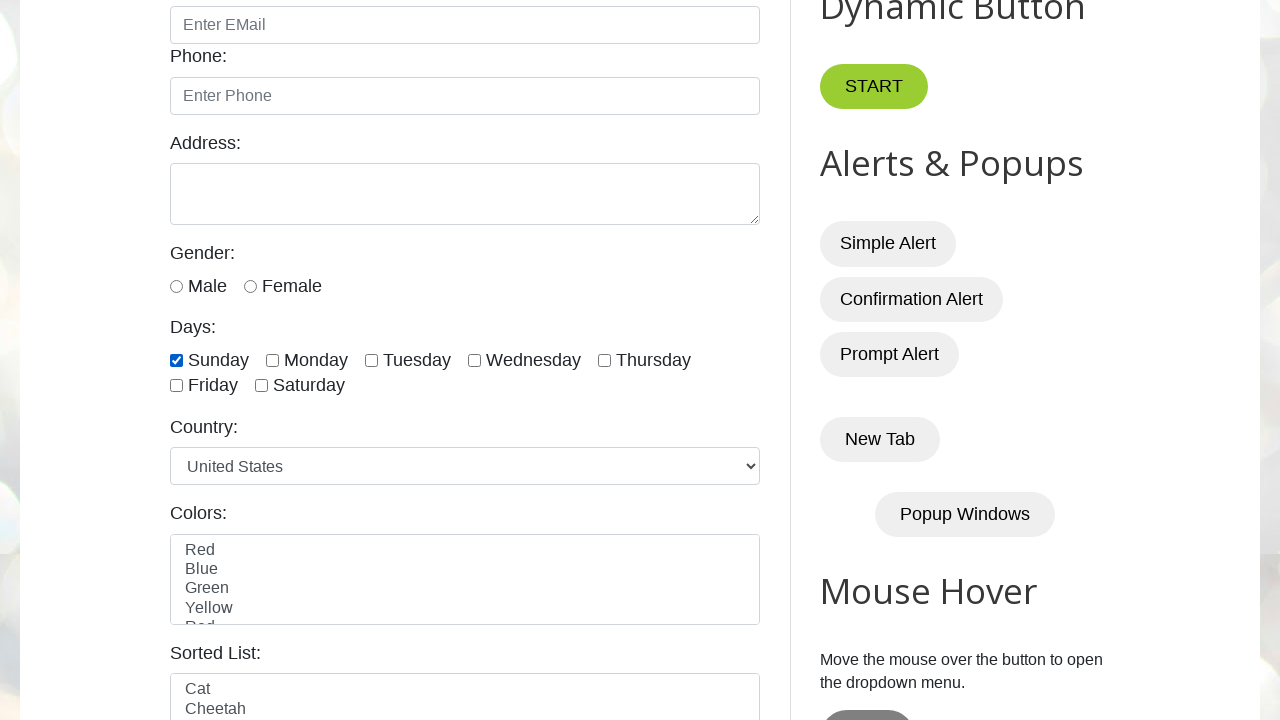

Checked the Sunday checkbox on #sunday
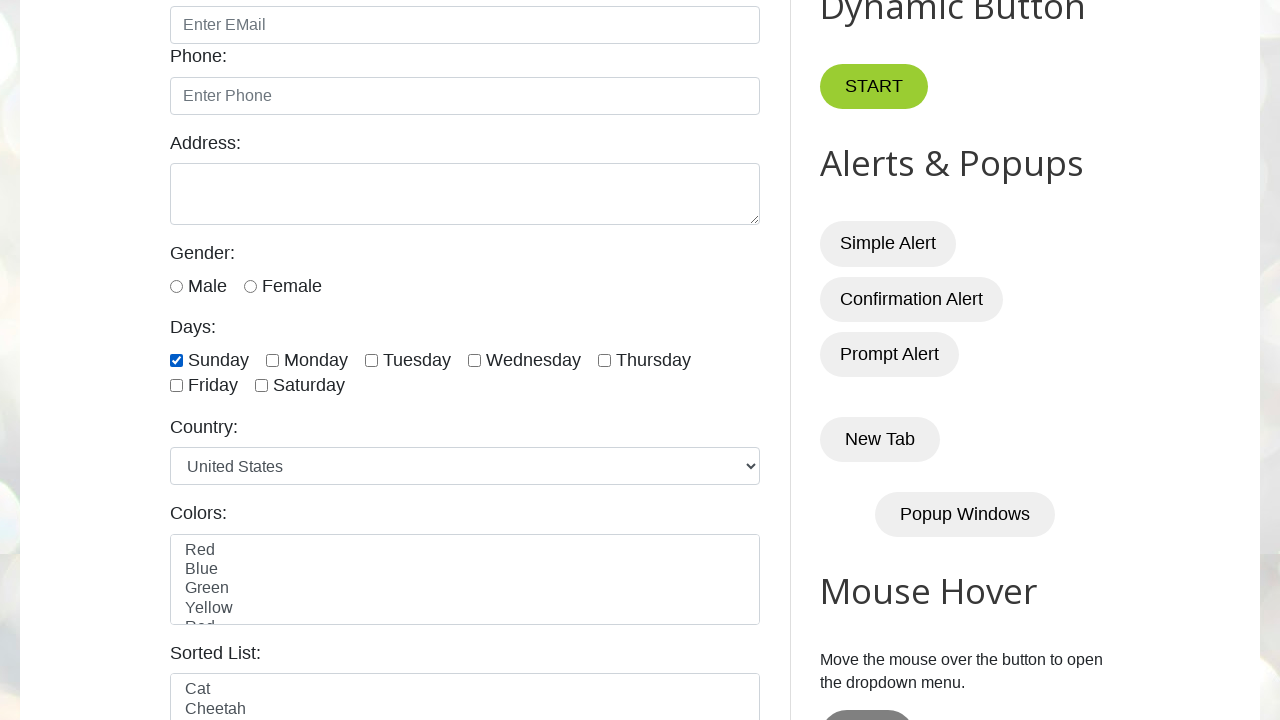

Checked the Monday checkbox at (272, 360) on #monday
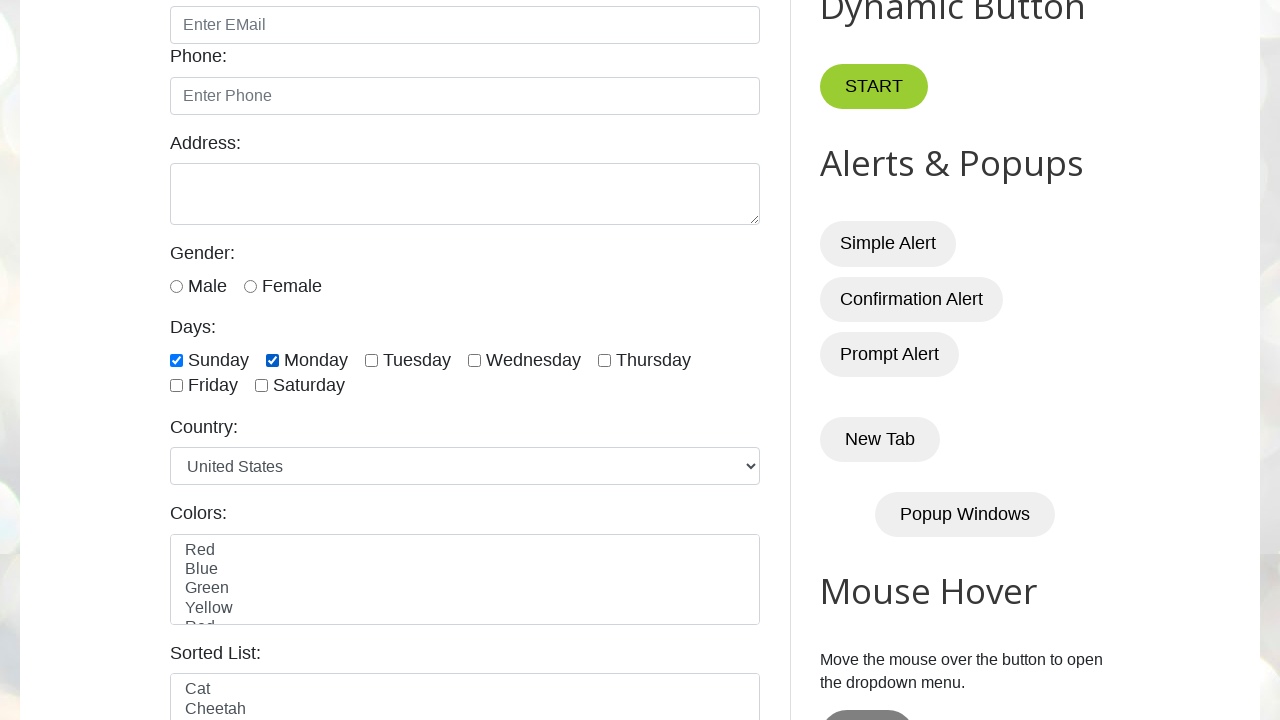

Checked the Tuesday checkbox at (372, 360) on #tuesday
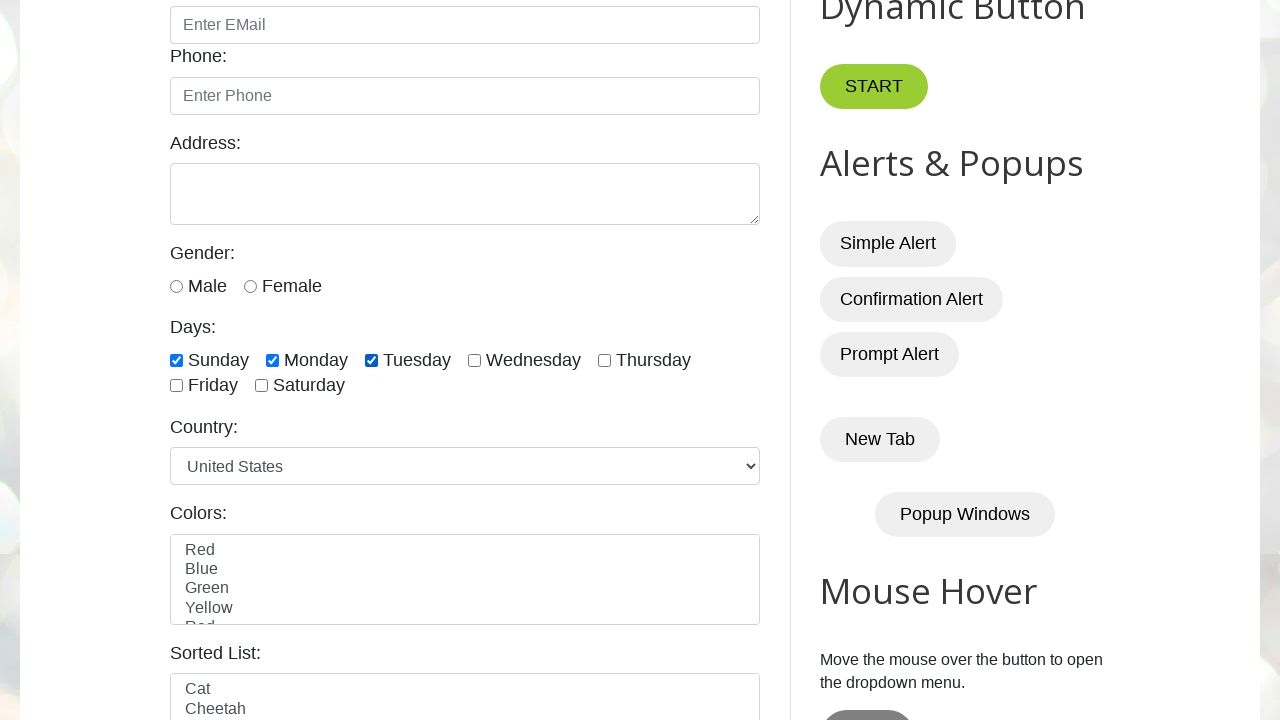

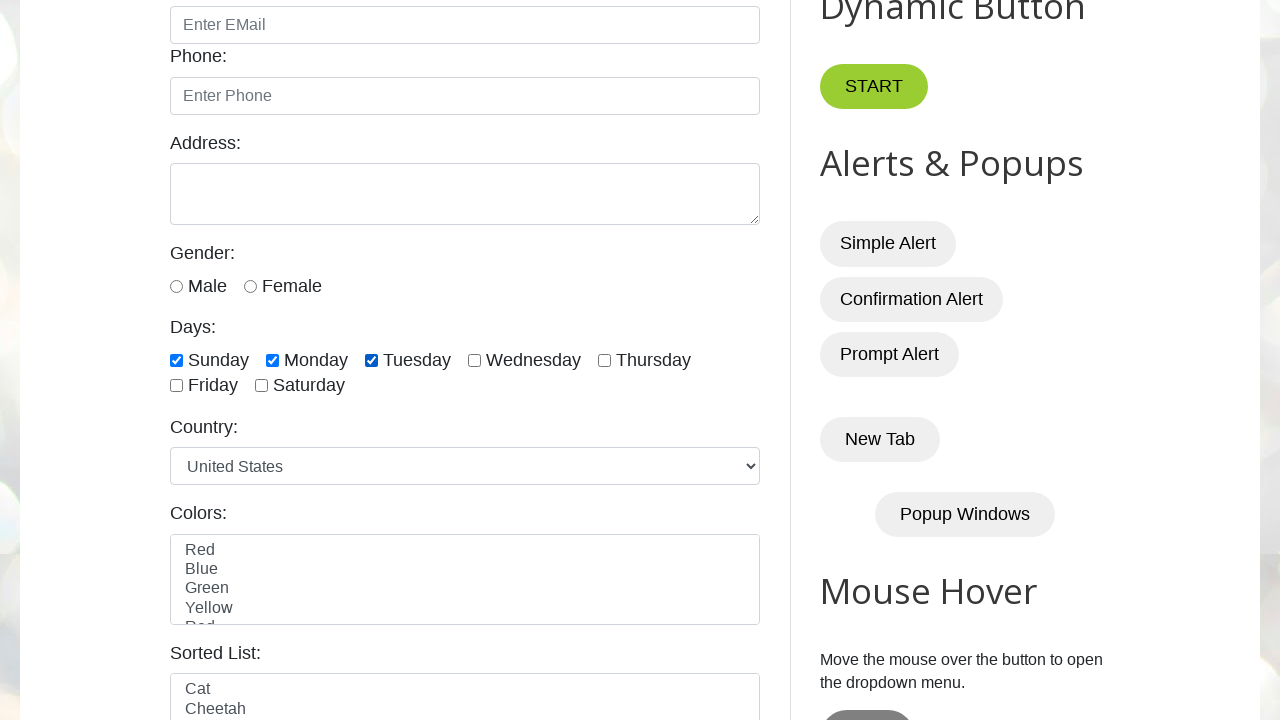